Tests page scrolling and table scrolling functionality on an automation practice page. Scrolls down the page, then scrolls within a fixed-header table element, and verifies the table data is accessible.

Starting URL: https://rahulshettyacademy.com/AutomationPractice/

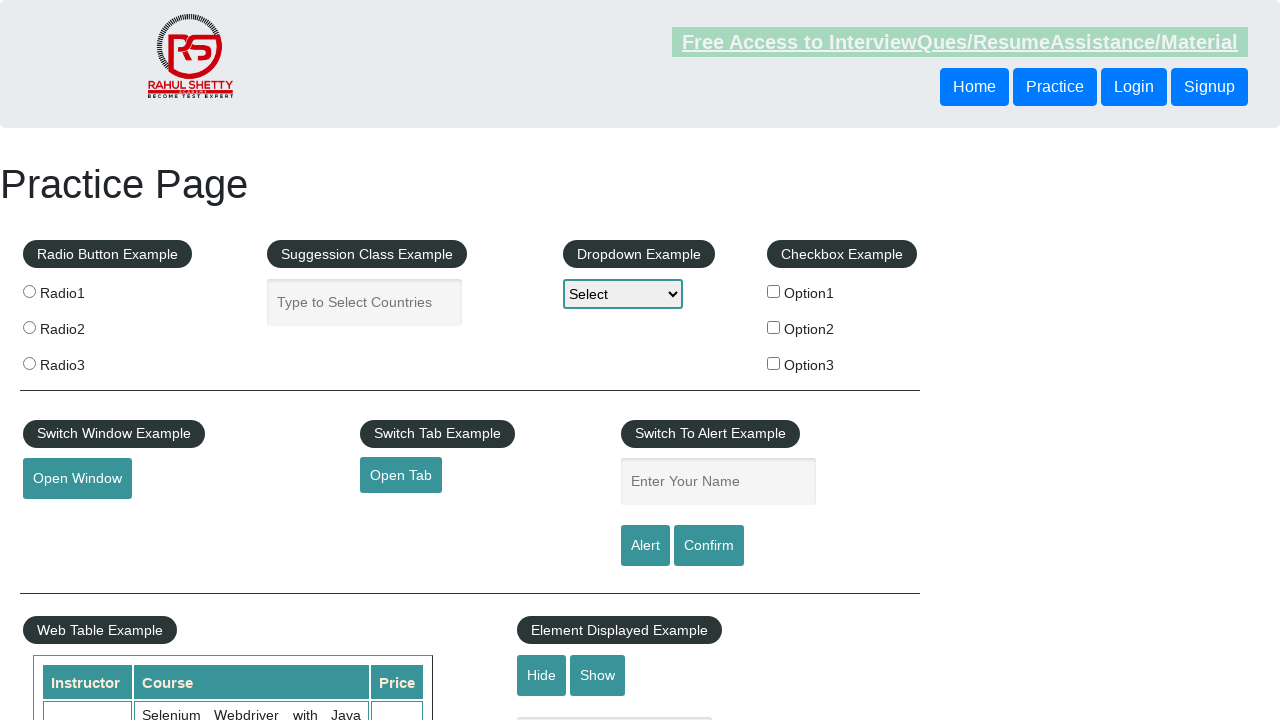

Scrolled down the page by 600 pixels
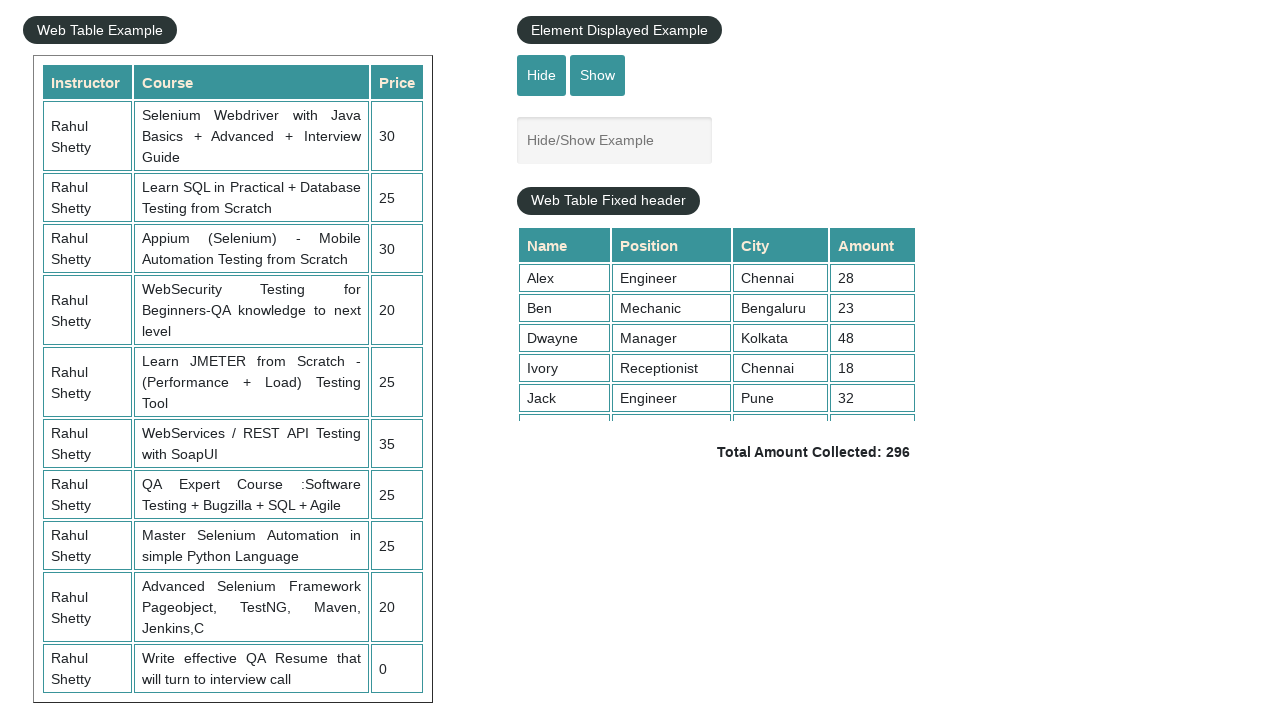

Waited 1 second for page scroll to complete
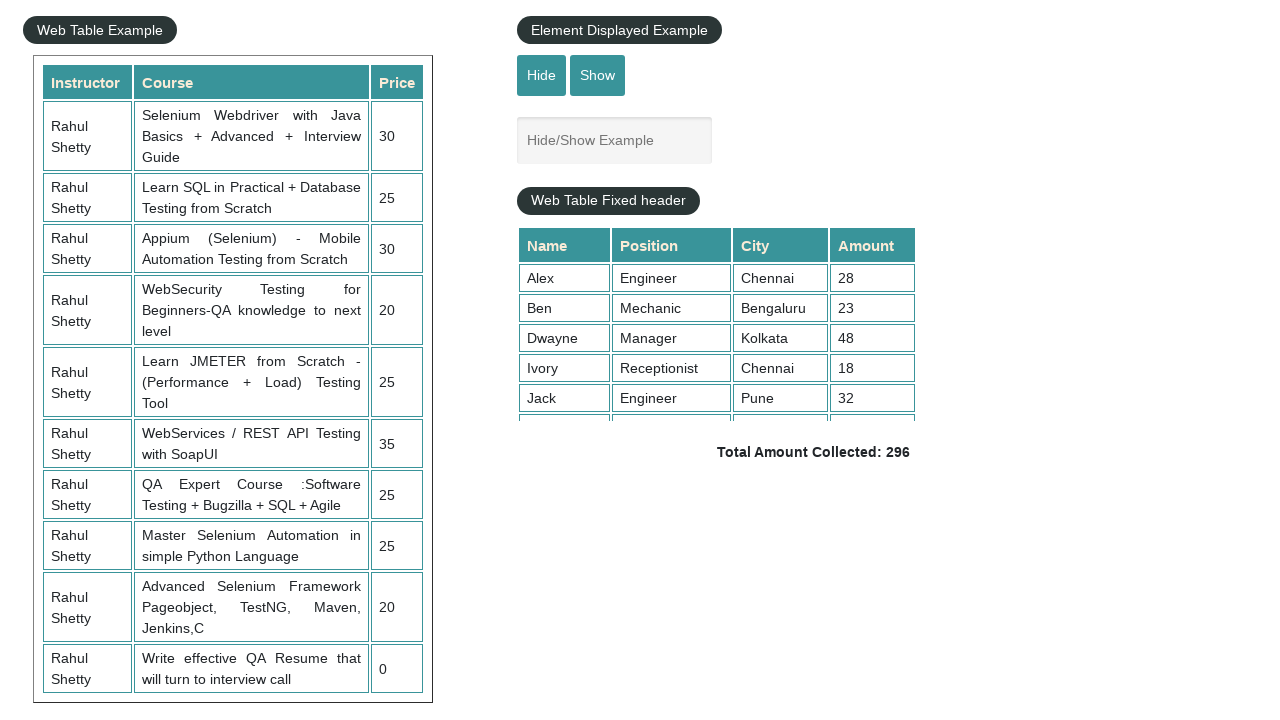

Scrolled within the fixed-header table element by 500 pixels
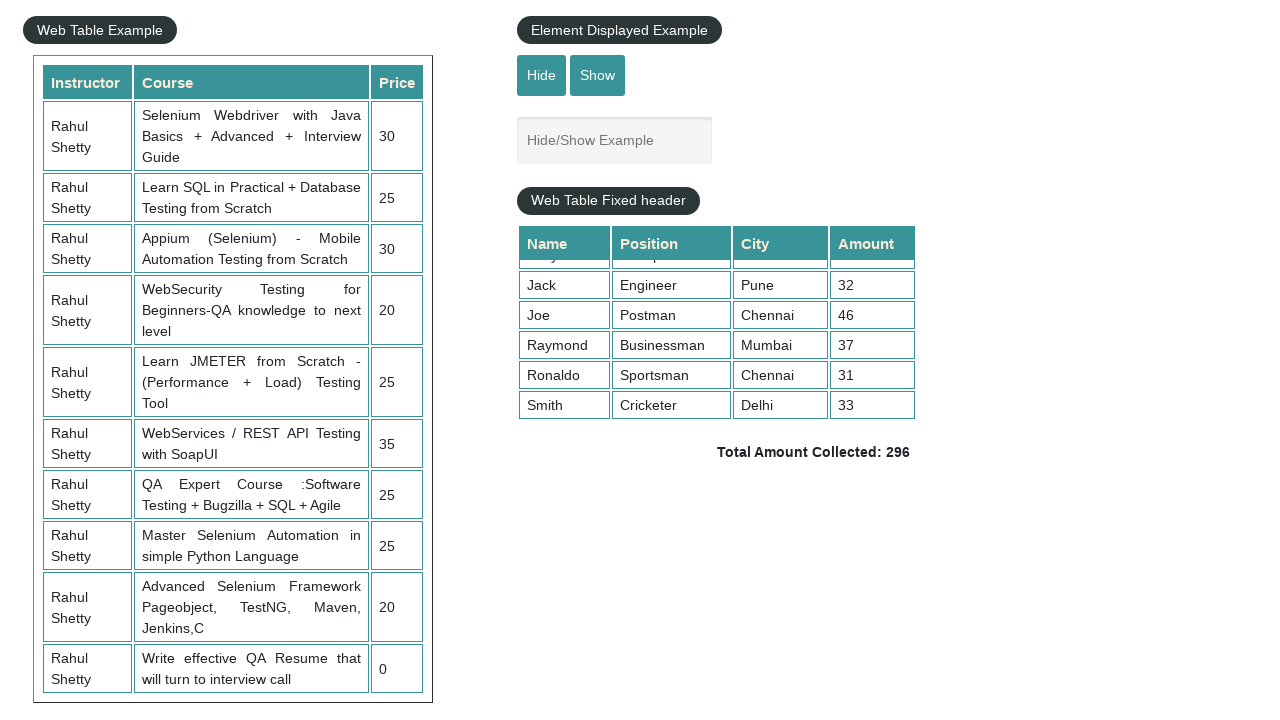

Waited 1 second for table scroll to complete
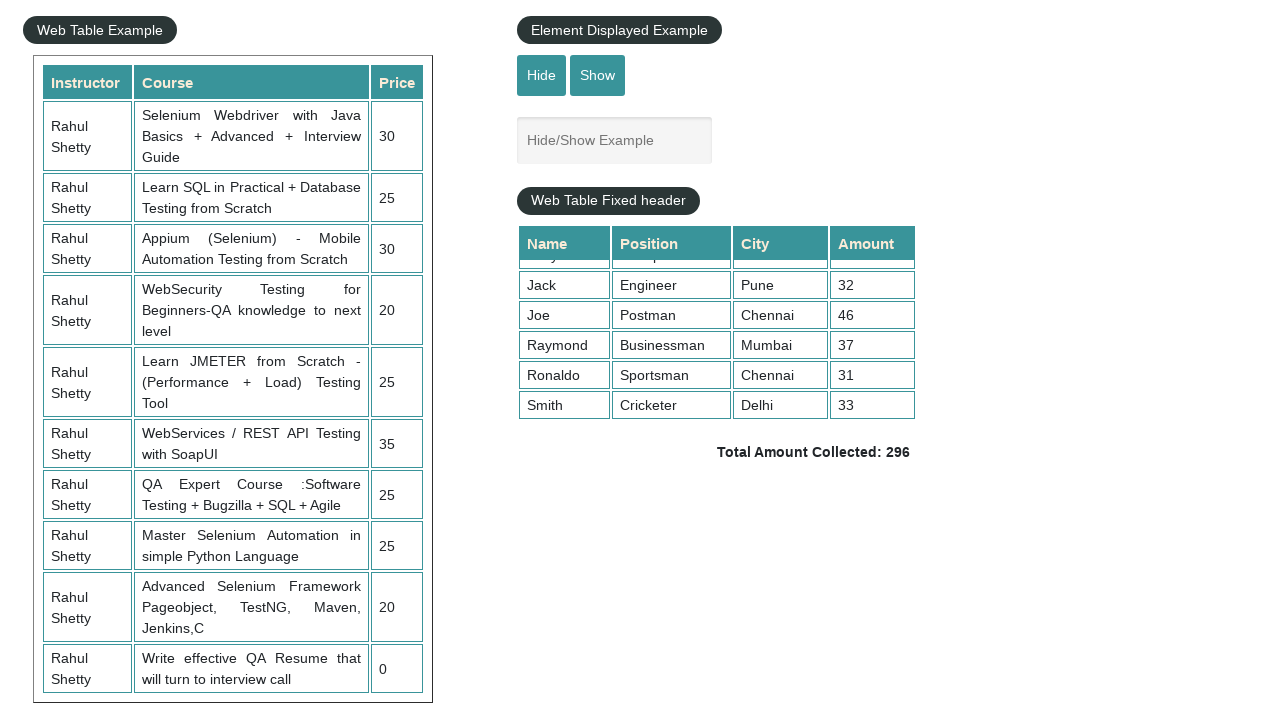

Verified table data is visible by waiting for table cells
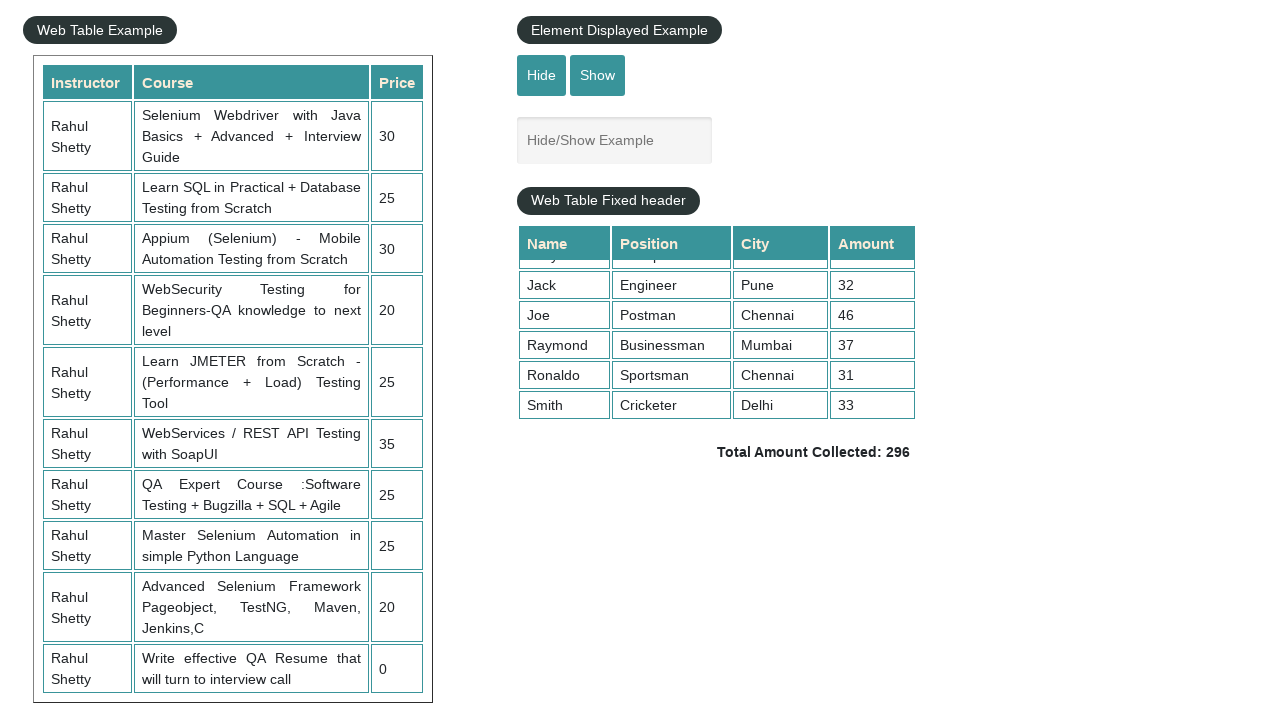

Verified total amount element is present
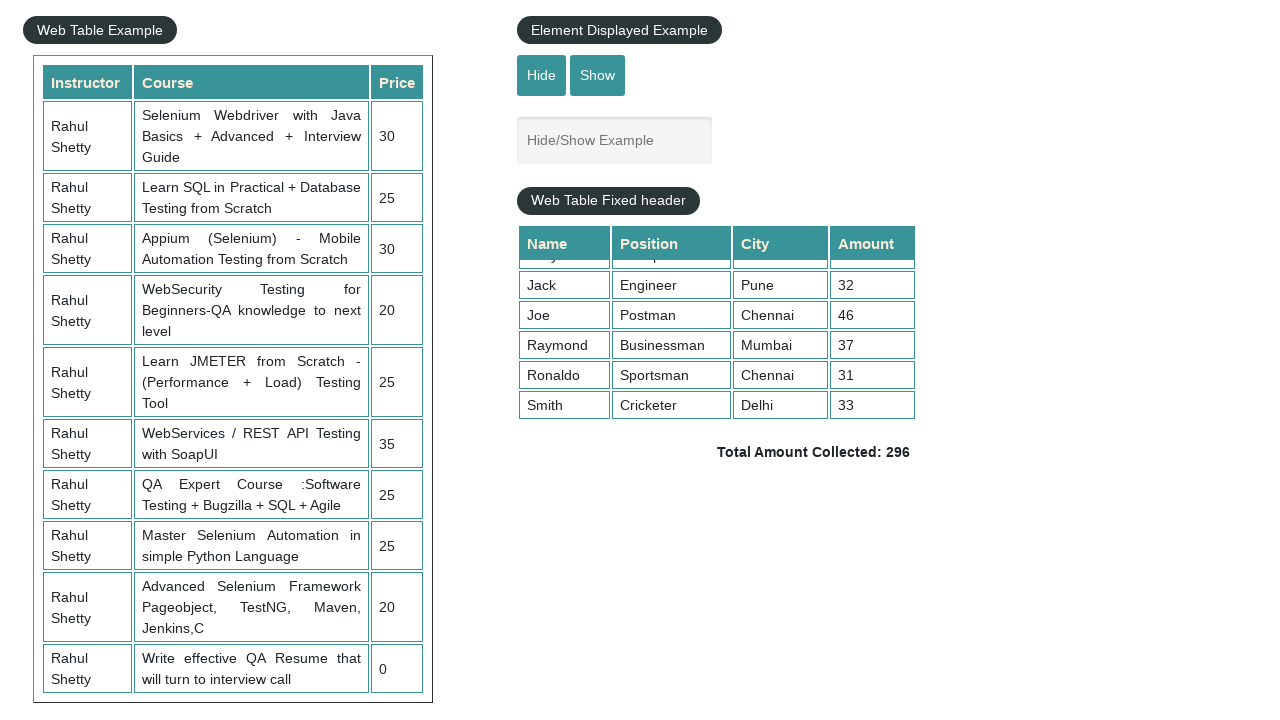

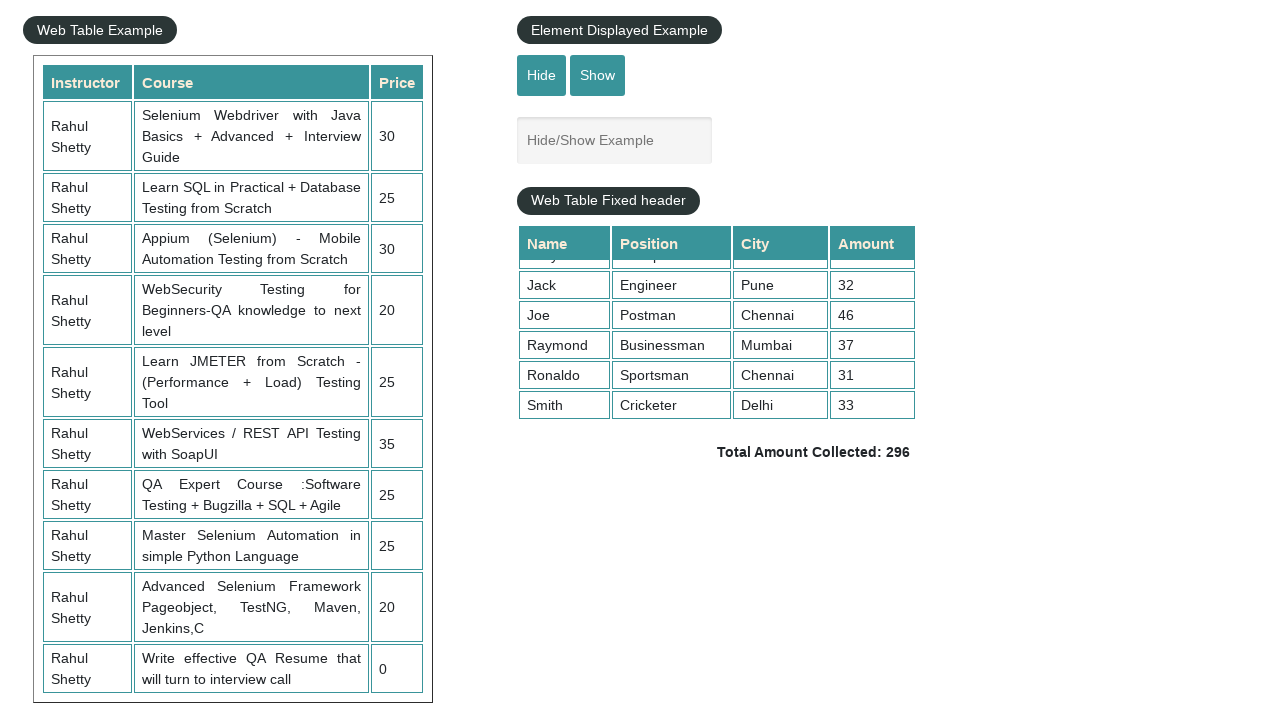